Interacts with the billing and payment steps section of the documentation by clicking through the step headings and their descriptions

Starting URL: https://demo.betterdocs.co/docs/how-to-purchase-our-subscription/

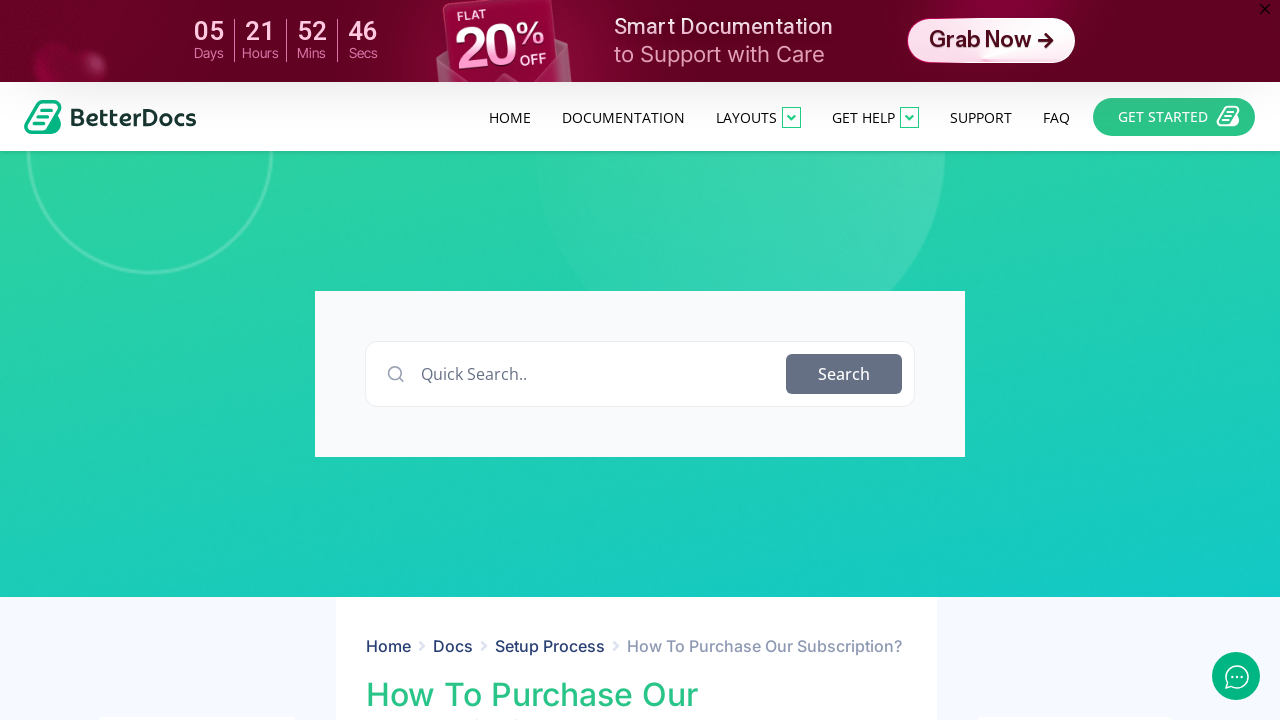

Clicked on 'Step 2: Enter Billing Details' heading at (636, 360) on internal:role=heading[name="Step 2: Enter Billing Details"i]
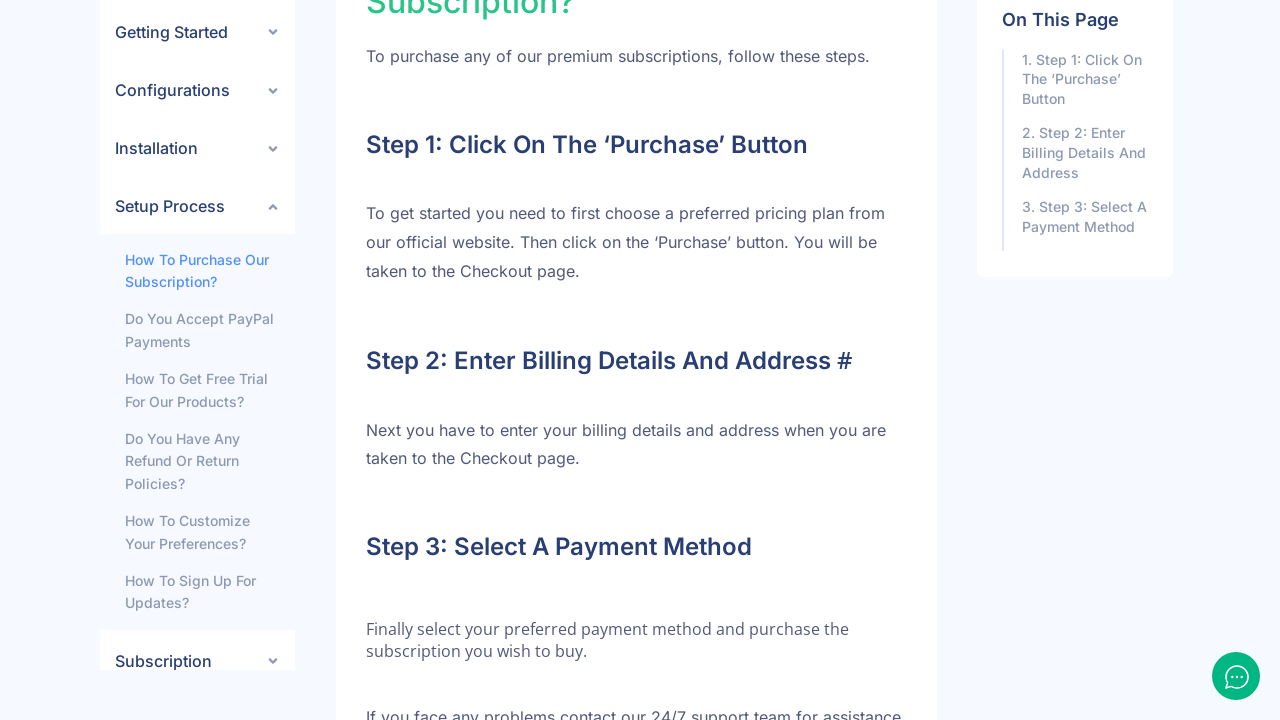

Clicked on Step 2 description text about entering billing details at (636, 444) on internal:text="Next you have to enter your"i
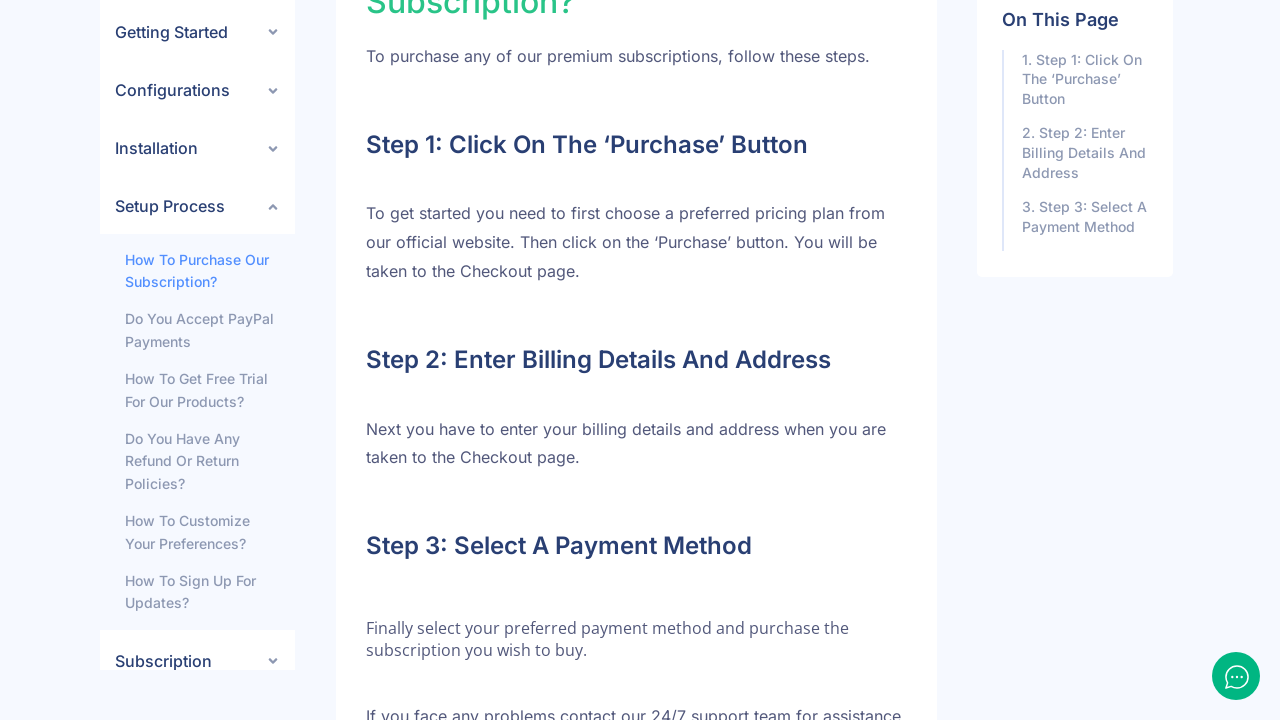

Clicked on 'Step 3: Select A Payment' heading at (636, 547) on internal:role=heading[name="Step 3: Select A Payment"i]
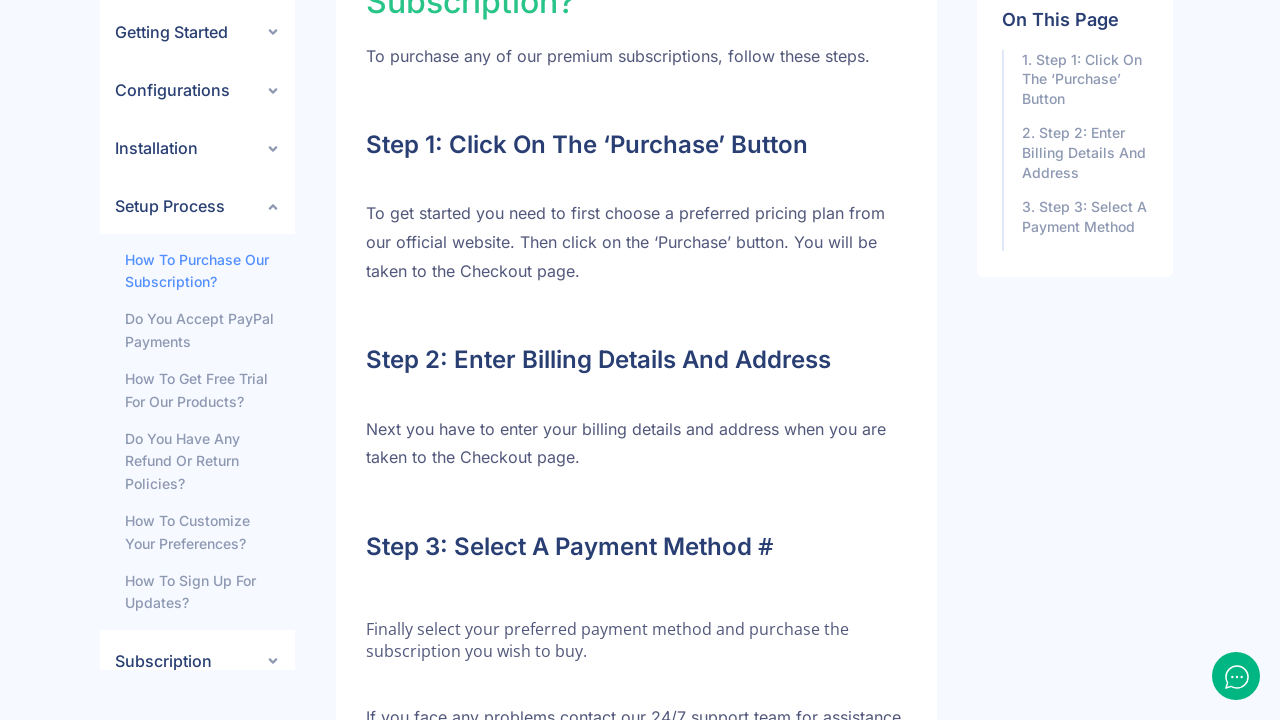

Clicked on payment method description section about selecting preferred payment option at (636, 642) on #betterdocs-single-content section div >> internal:has-text="Finally select your
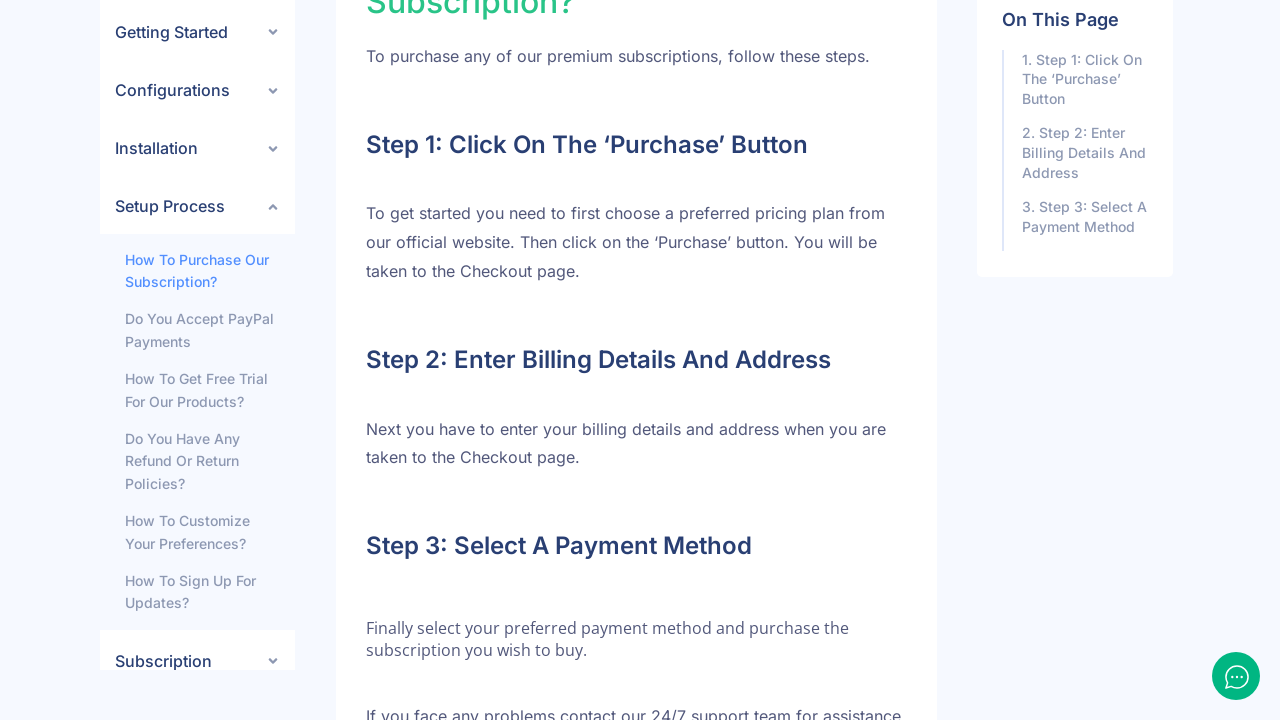

Clicked on support text about facing problems at (636, 706) on internal:text="If you face any problems"i
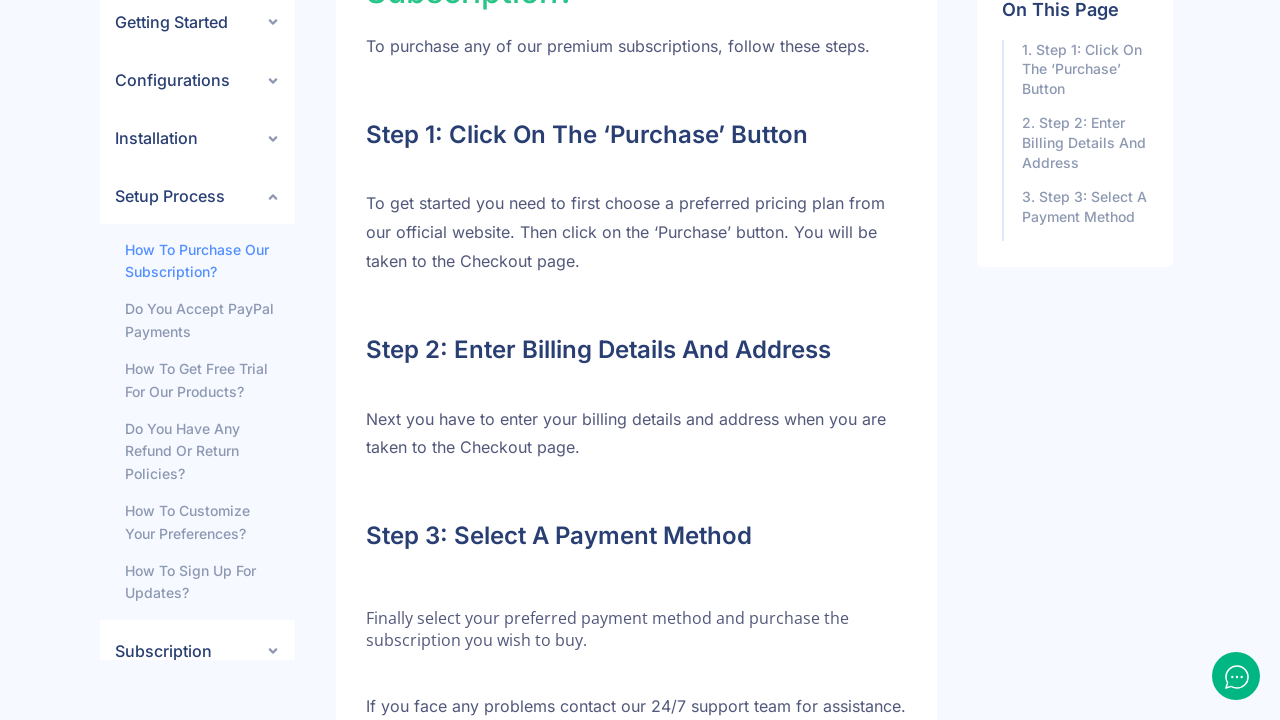

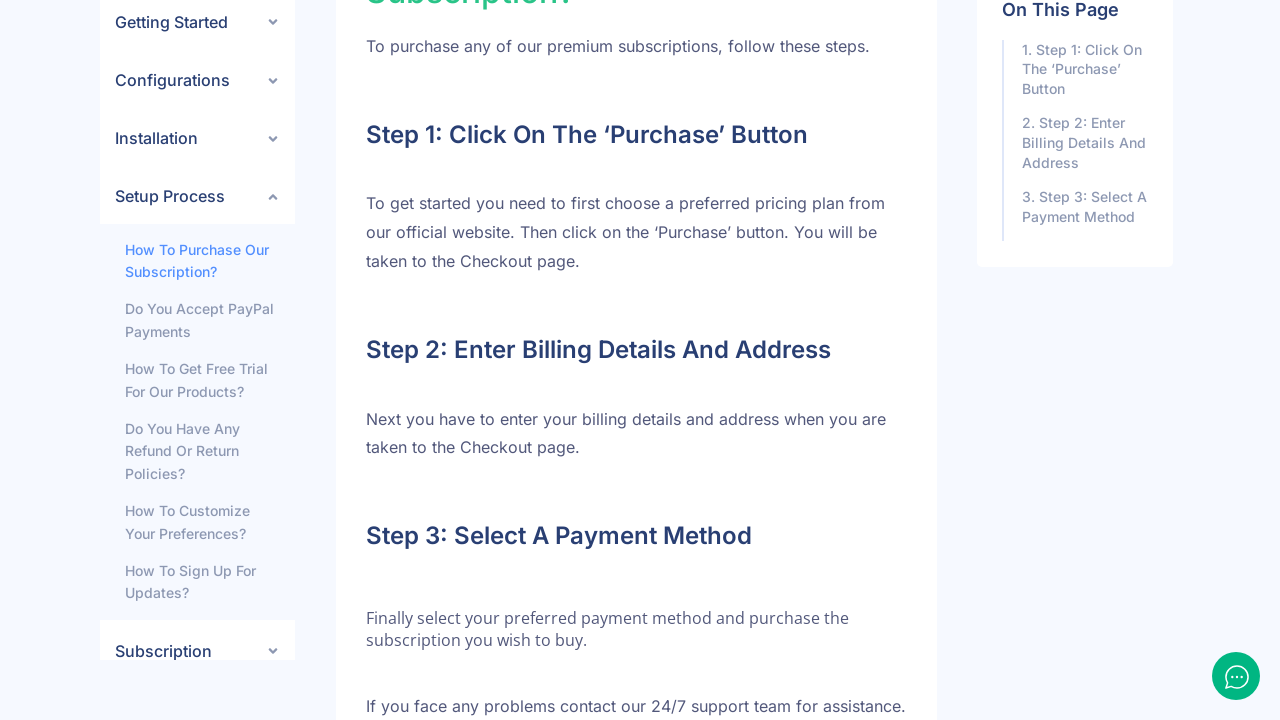